Tests the floating menu functionality by scrolling the page to the middle and bottom, verifying that the floating menu remains visible at different scroll positions.

Starting URL: https://the-internet.herokuapp.com/floating_menu

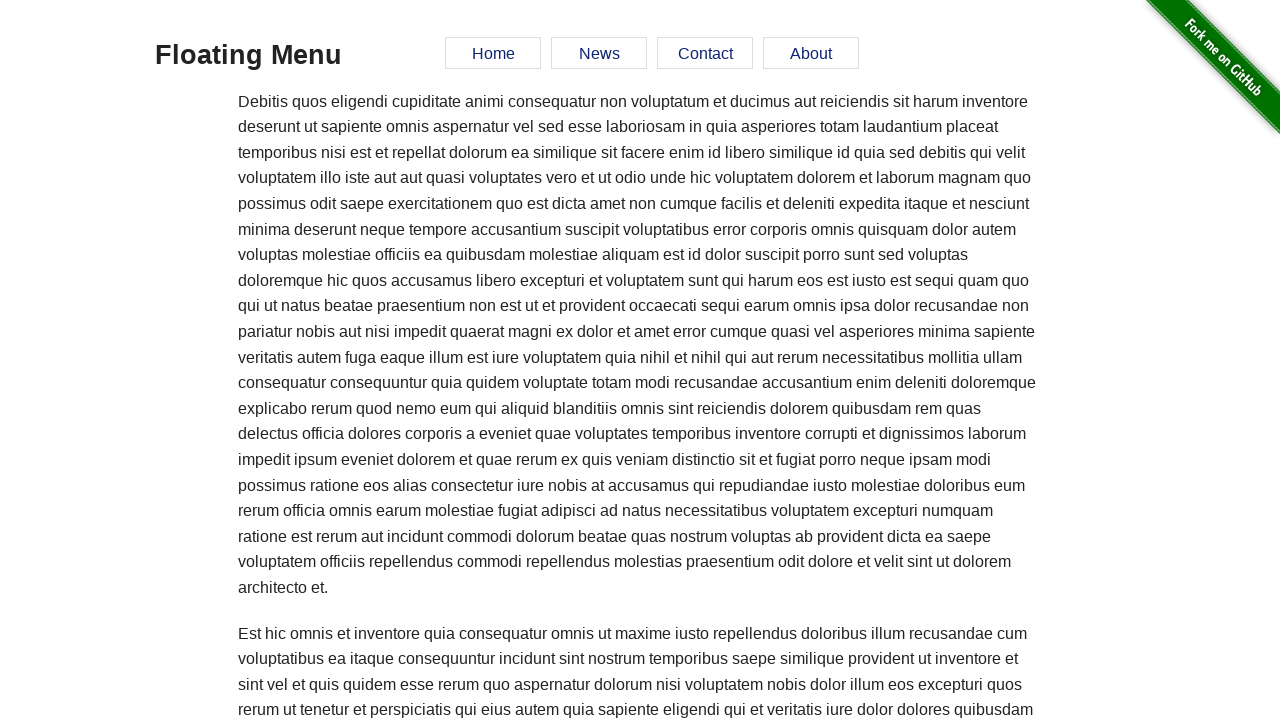

Waited for floating menu header to be visible
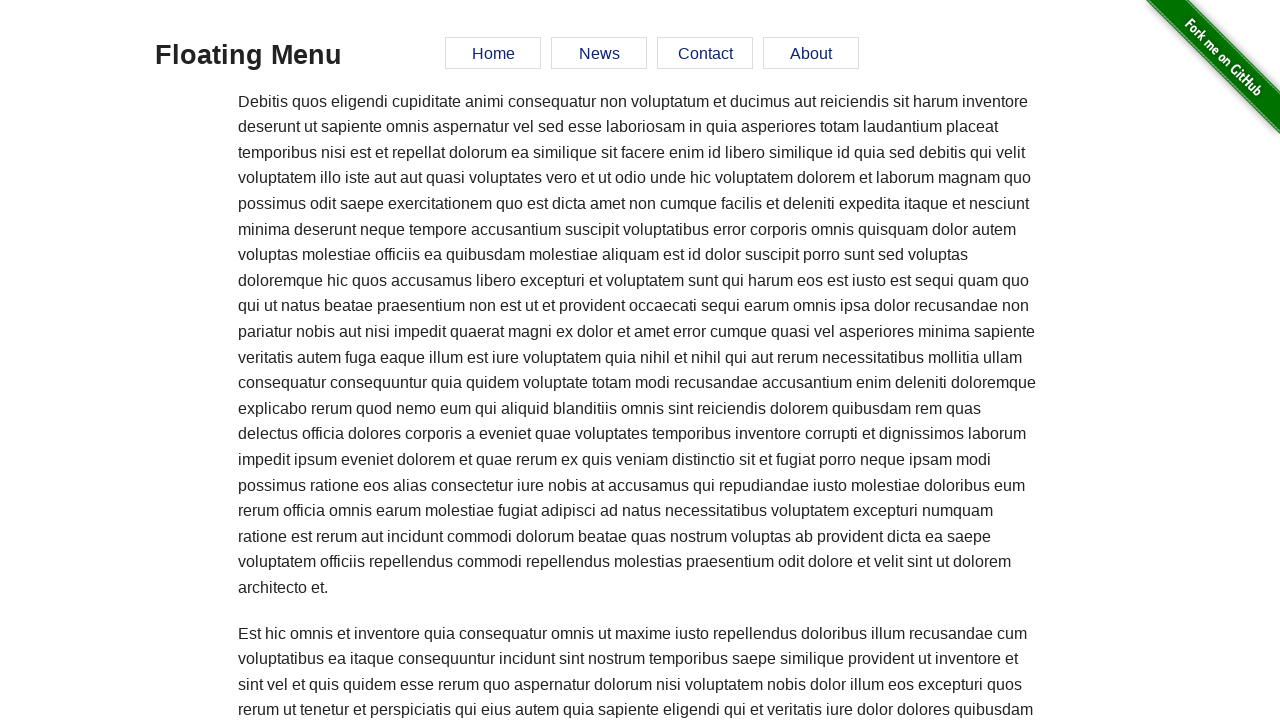

Scrolled down by 1000 pixels to middle of page
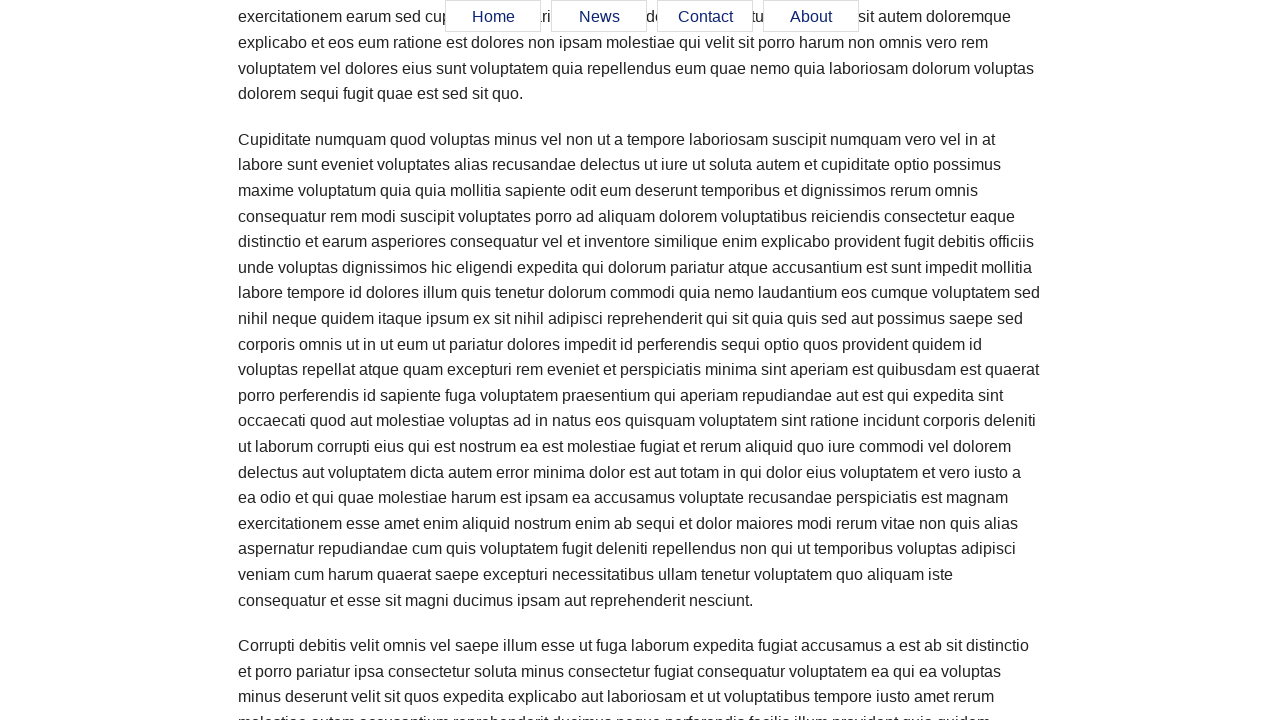

Verified floating menu remains visible after middle scroll
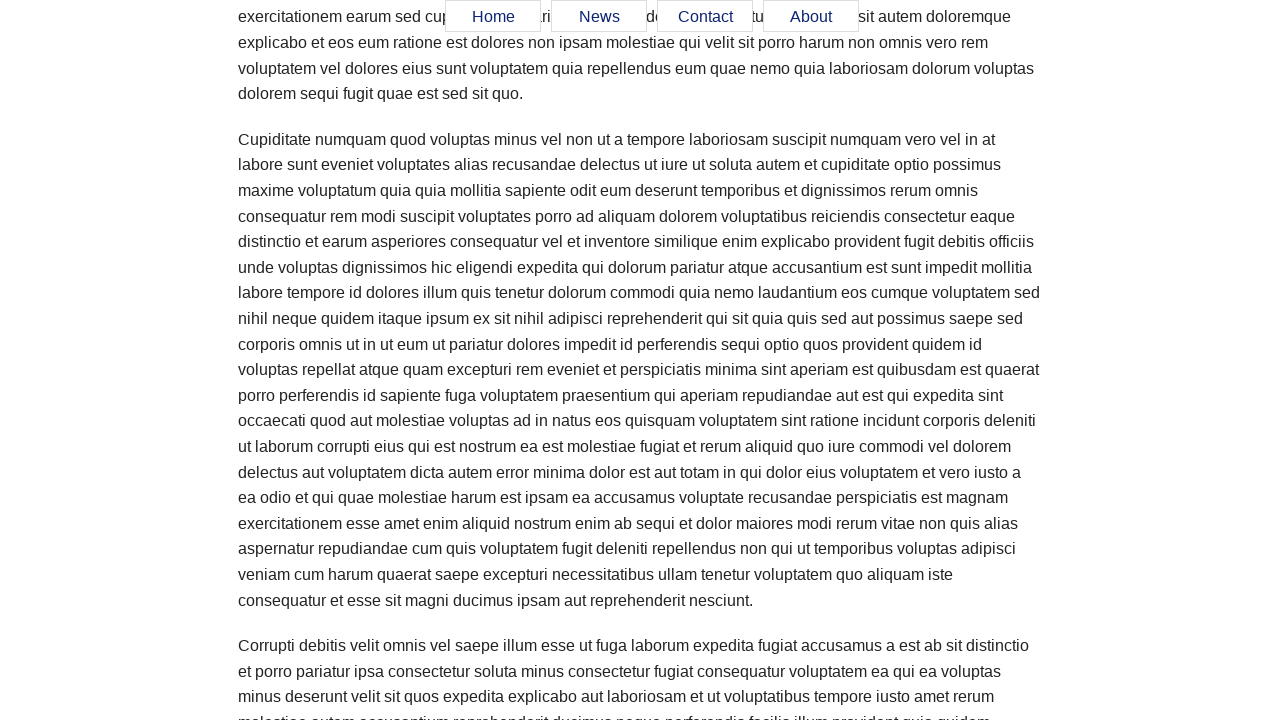

Scrolled to page footer at bottom
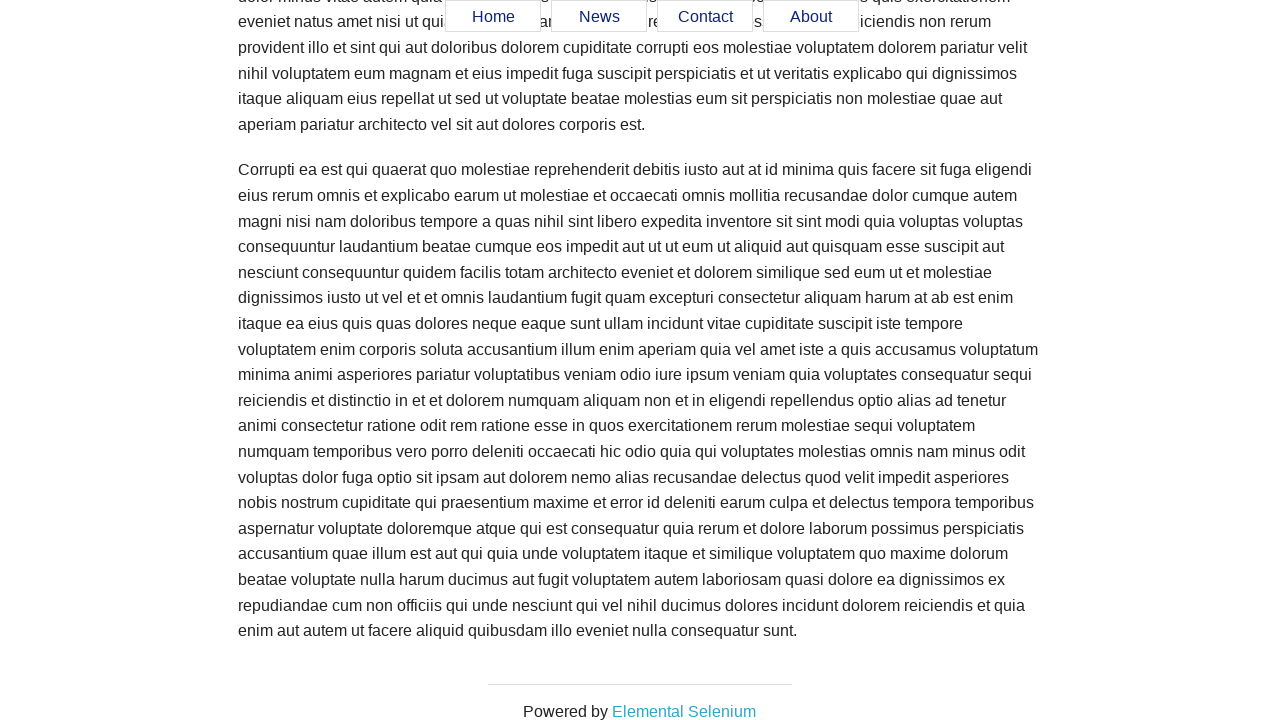

Verified floating menu remains visible after scrolling to bottom
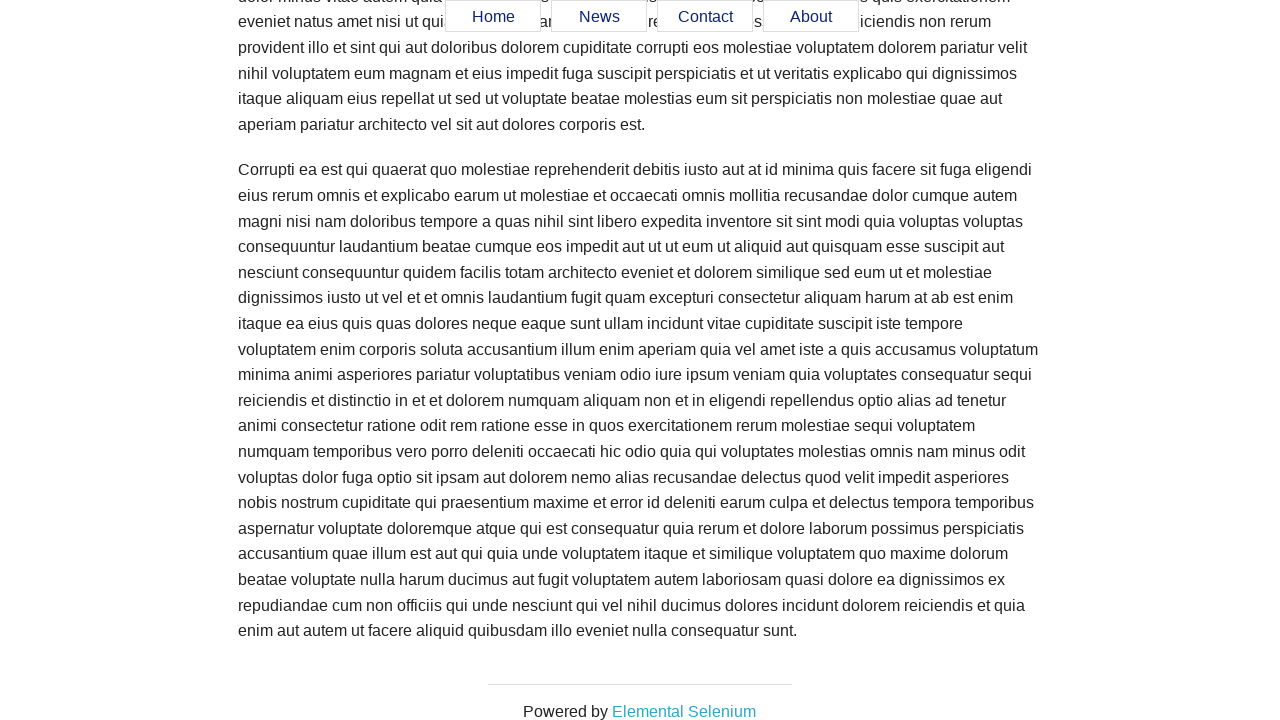

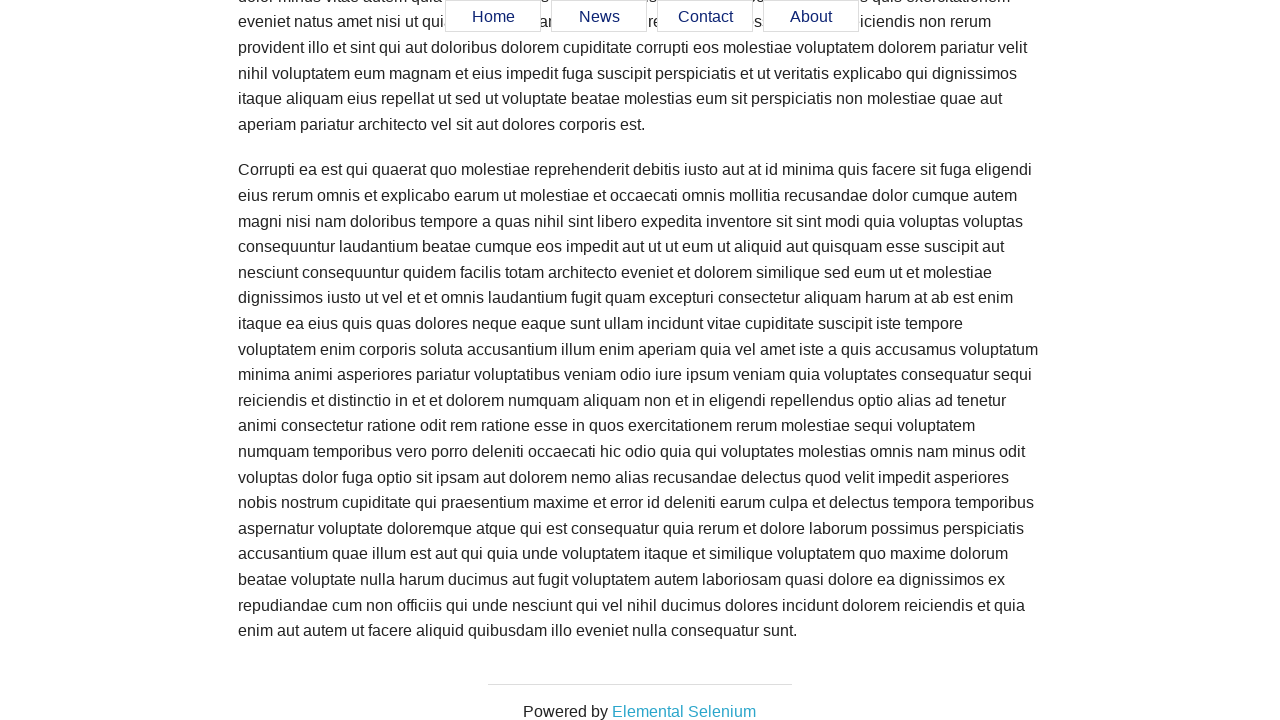